Tests window handling functionality by clicking a link that opens a new window, switching to it, and verifying the content

Starting URL: https://the-internet.herokuapp.com/windows

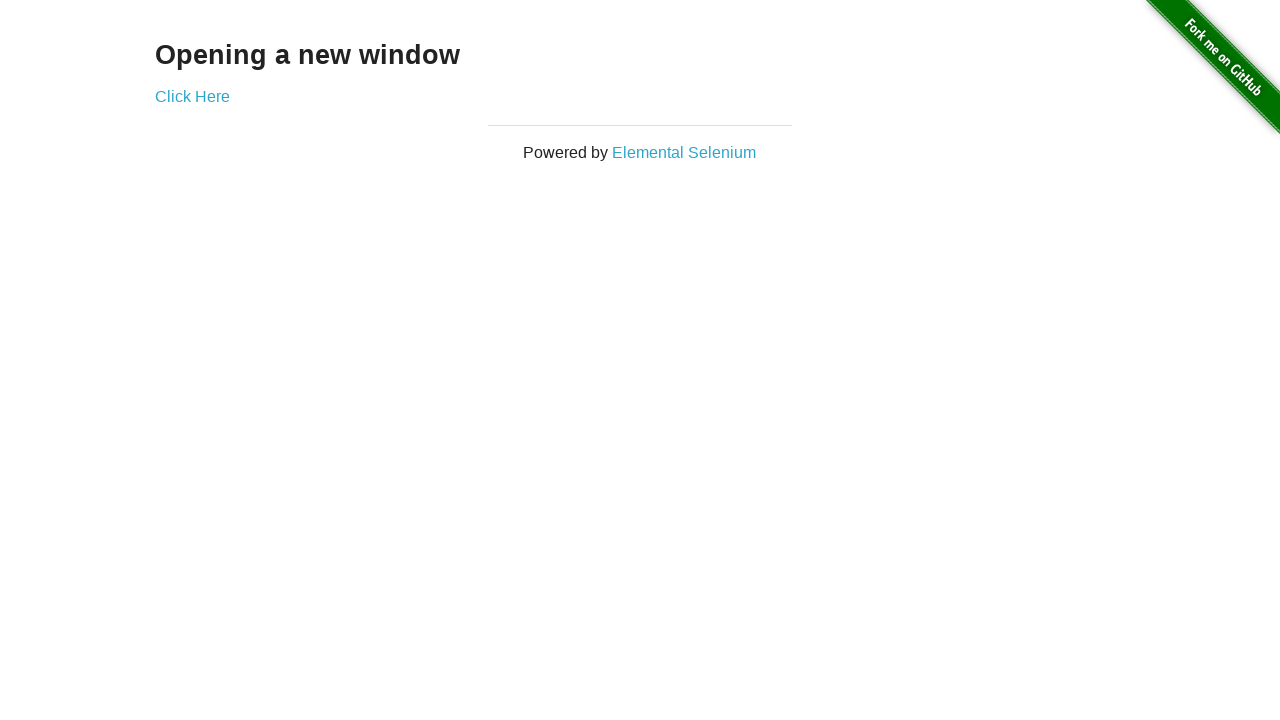

Verified page title is 'The Internet'
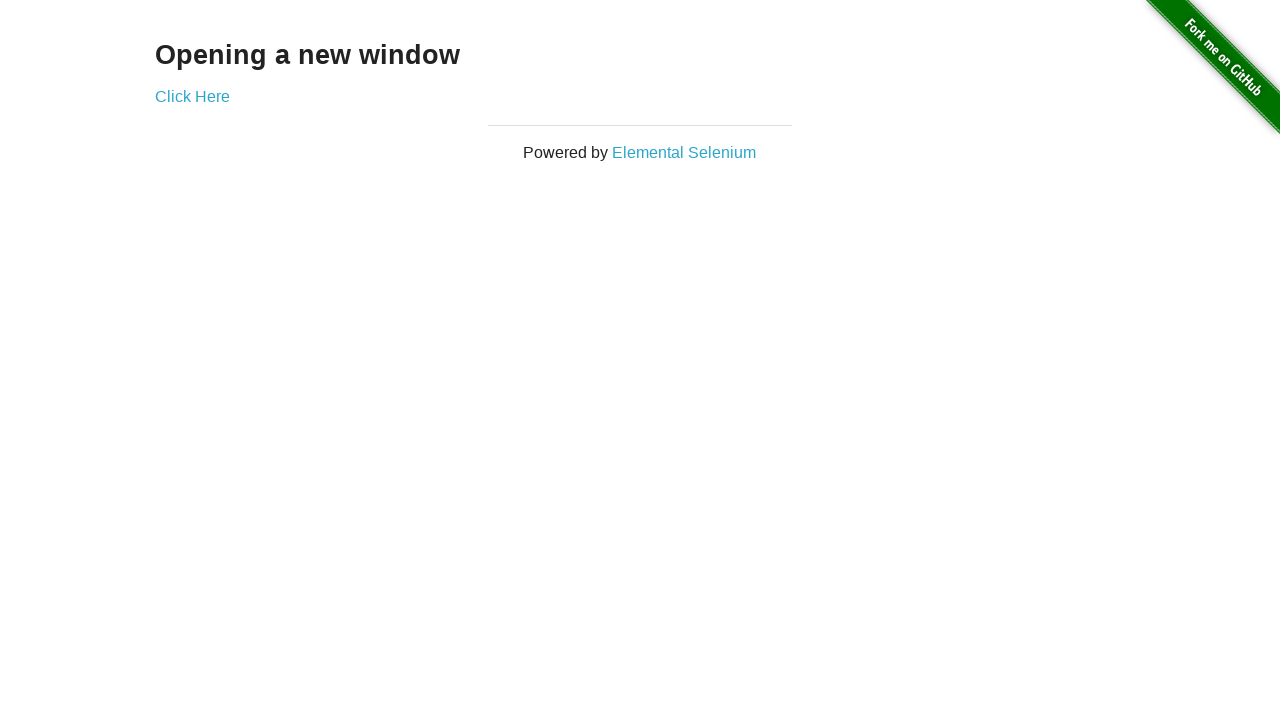

Clicked 'Click Here' link to open new window at (192, 96) on text=Click Here
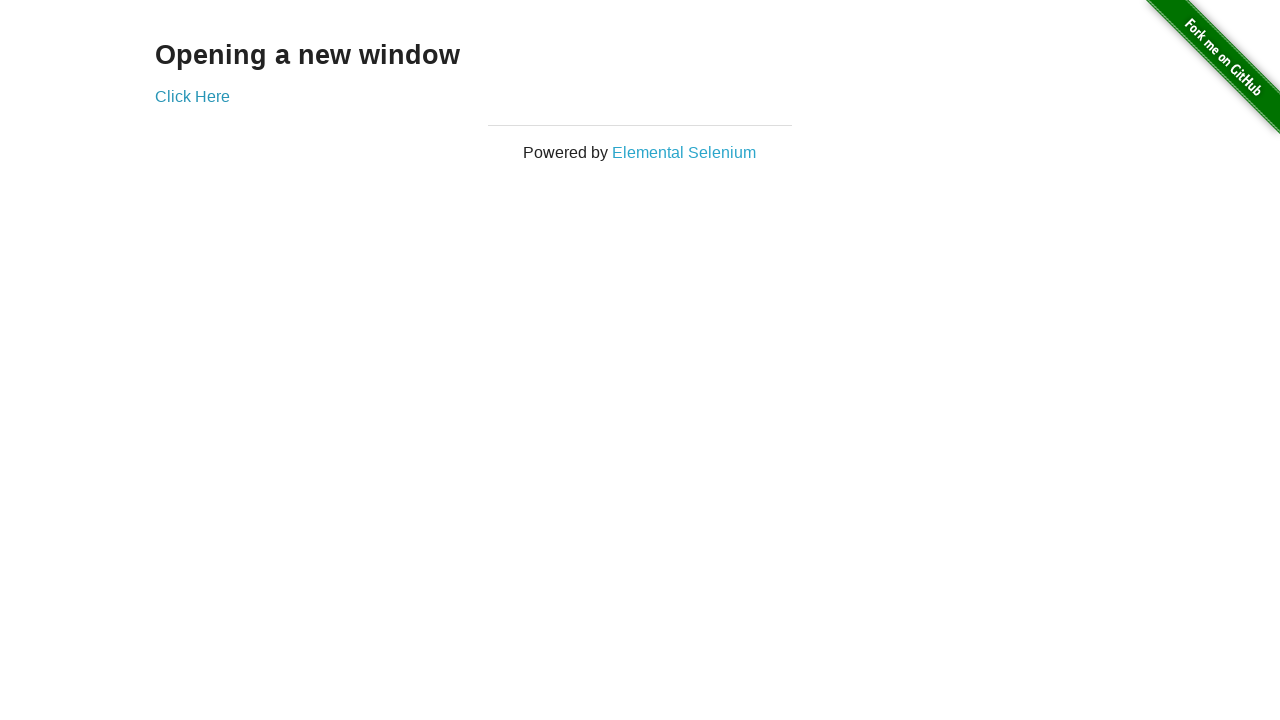

Captured new window/page object
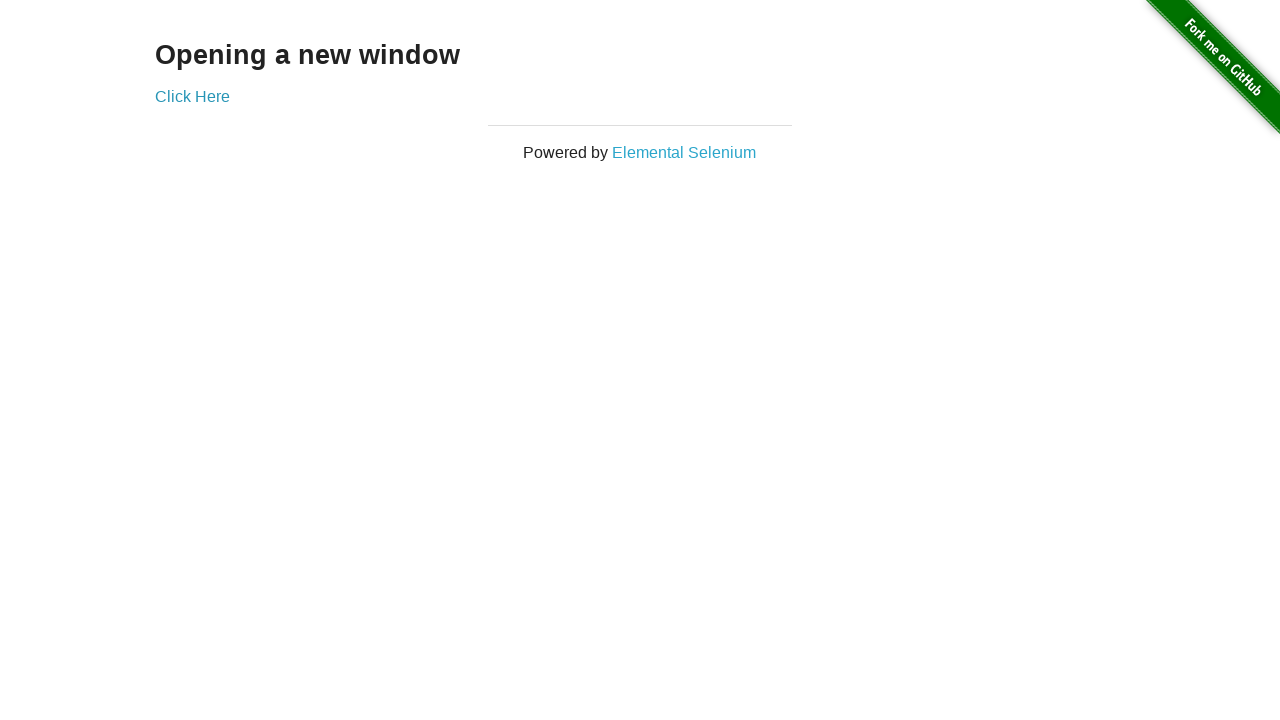

Waited for new window to load
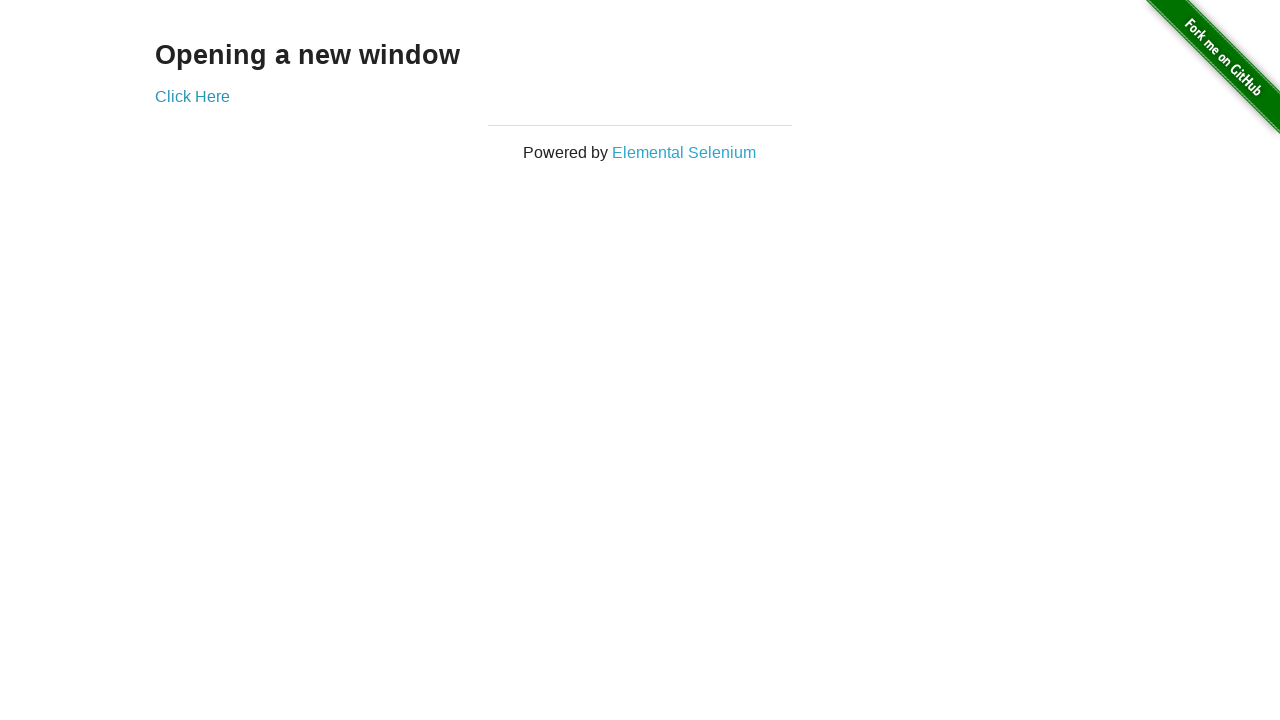

Verified new window title contains 'New Window'
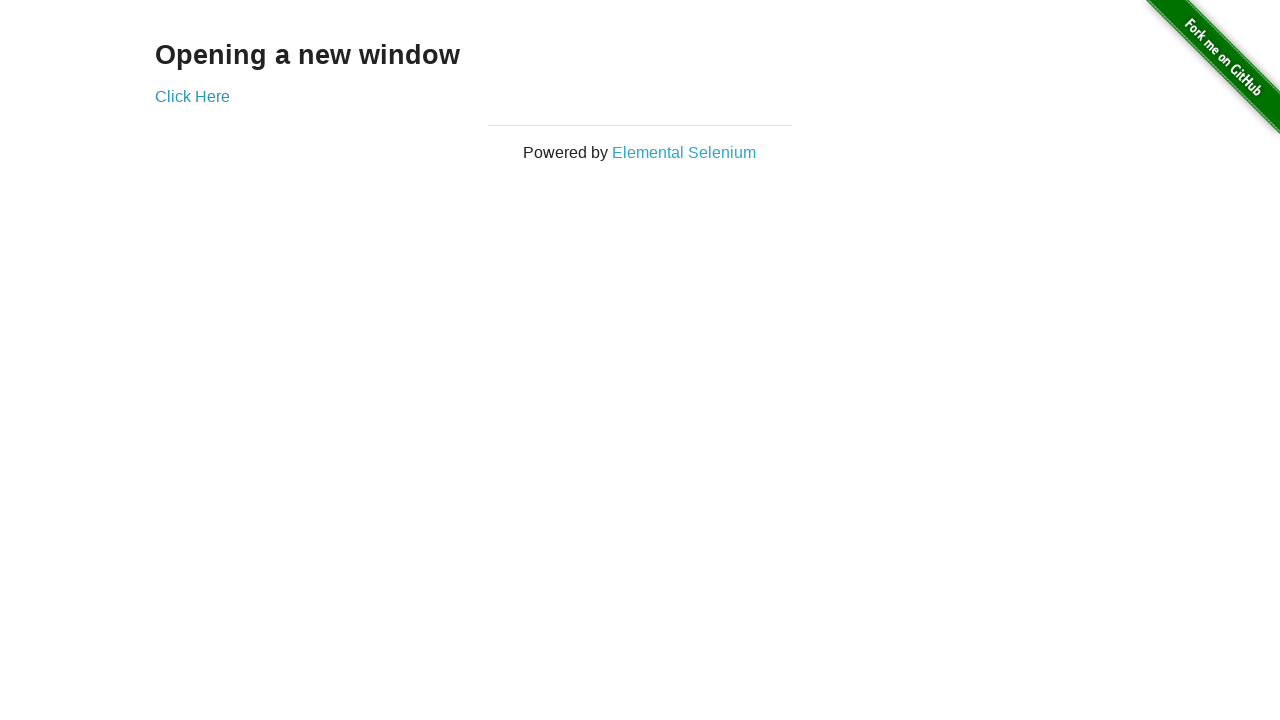

Retrieved heading text from new window
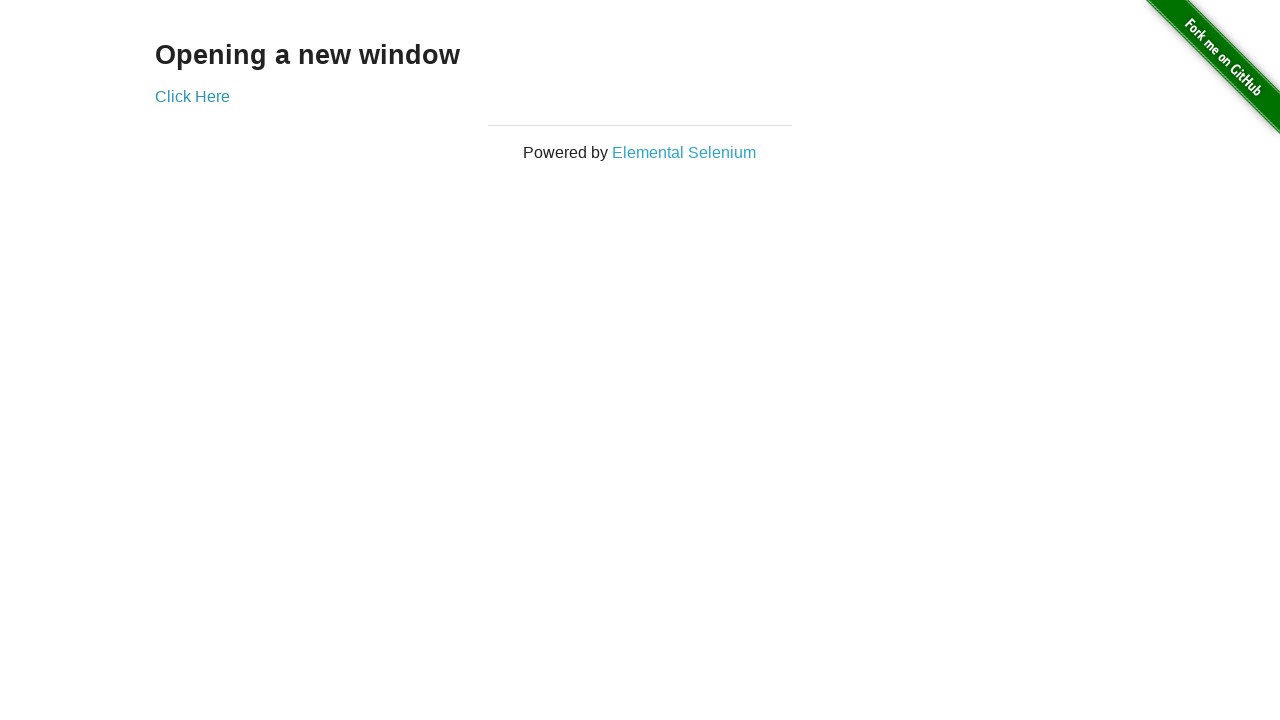

Verified heading text equals 'New Window'
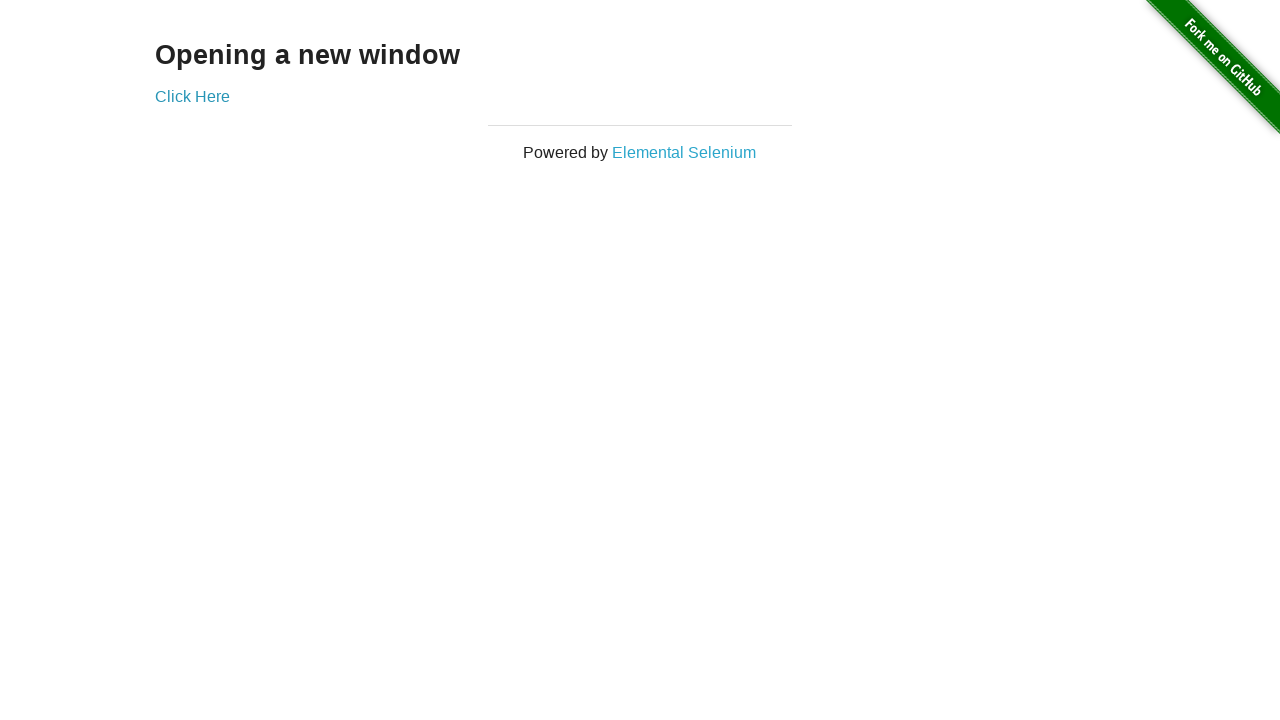

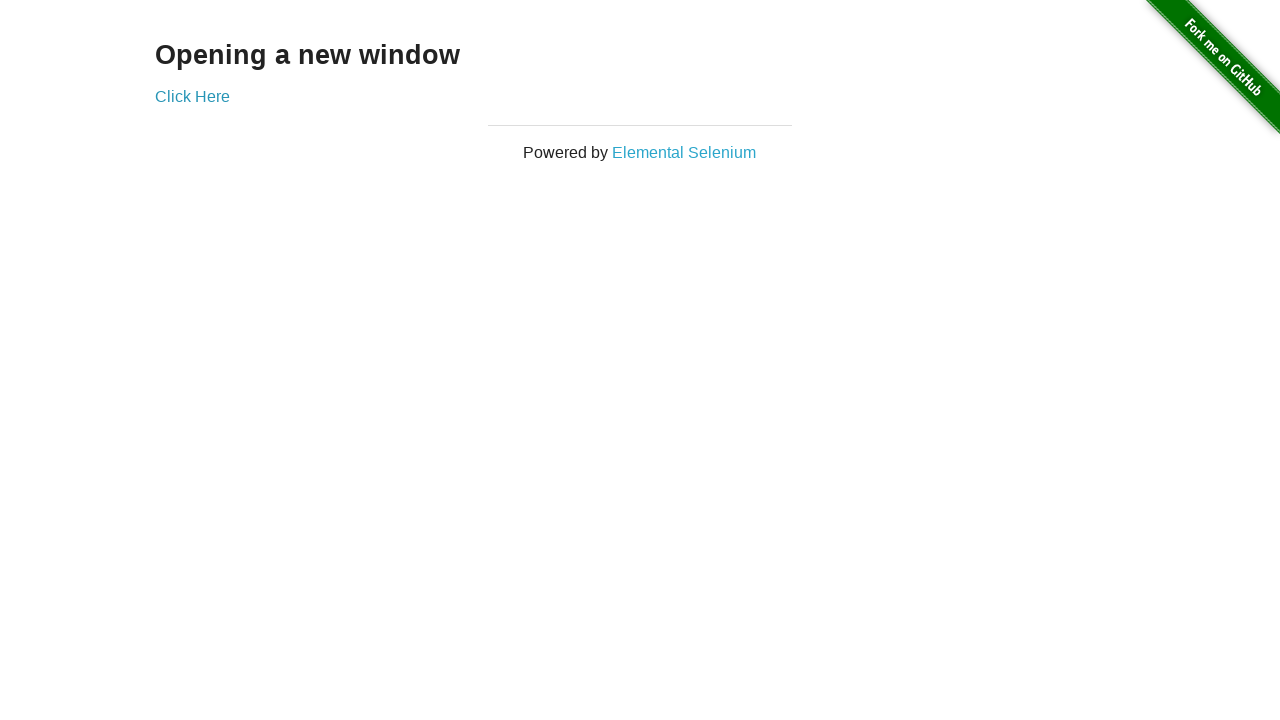